Tests drag and drop functionality on the jQuery UI demo page by switching to an iframe and dragging an element onto a droppable target

Starting URL: https://jqueryui.com/droppable/

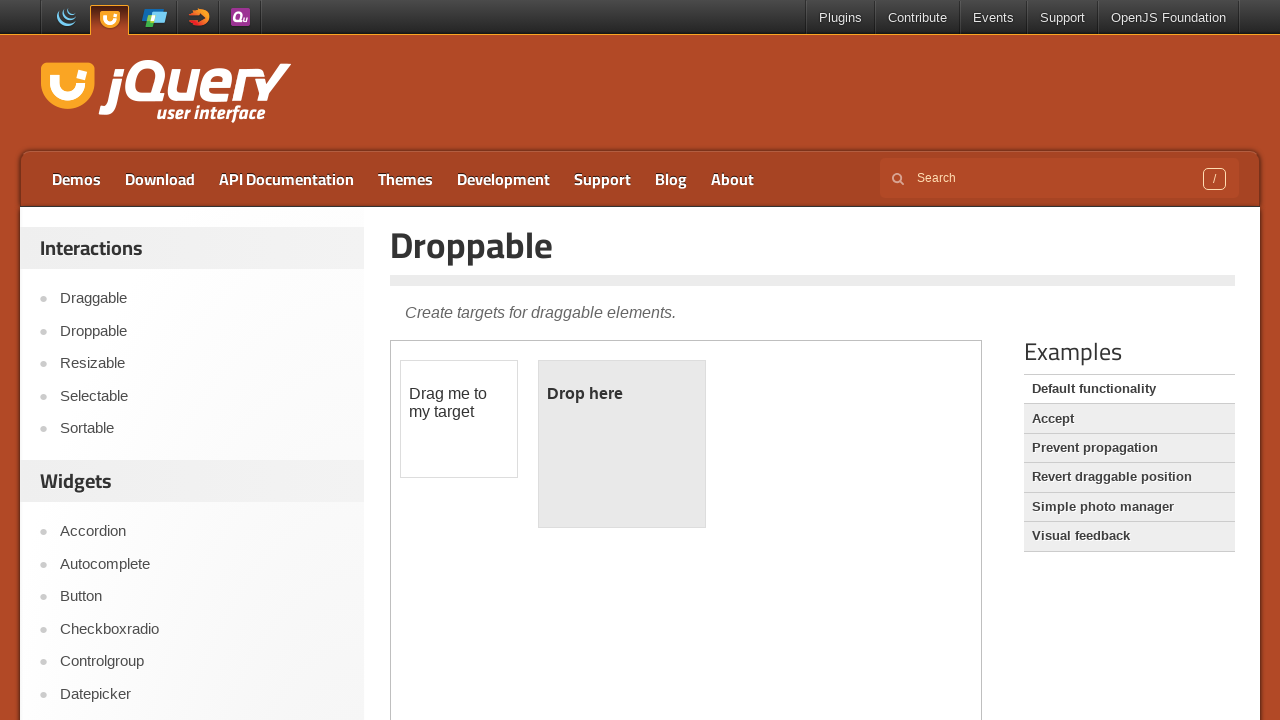

Located the demo iframe
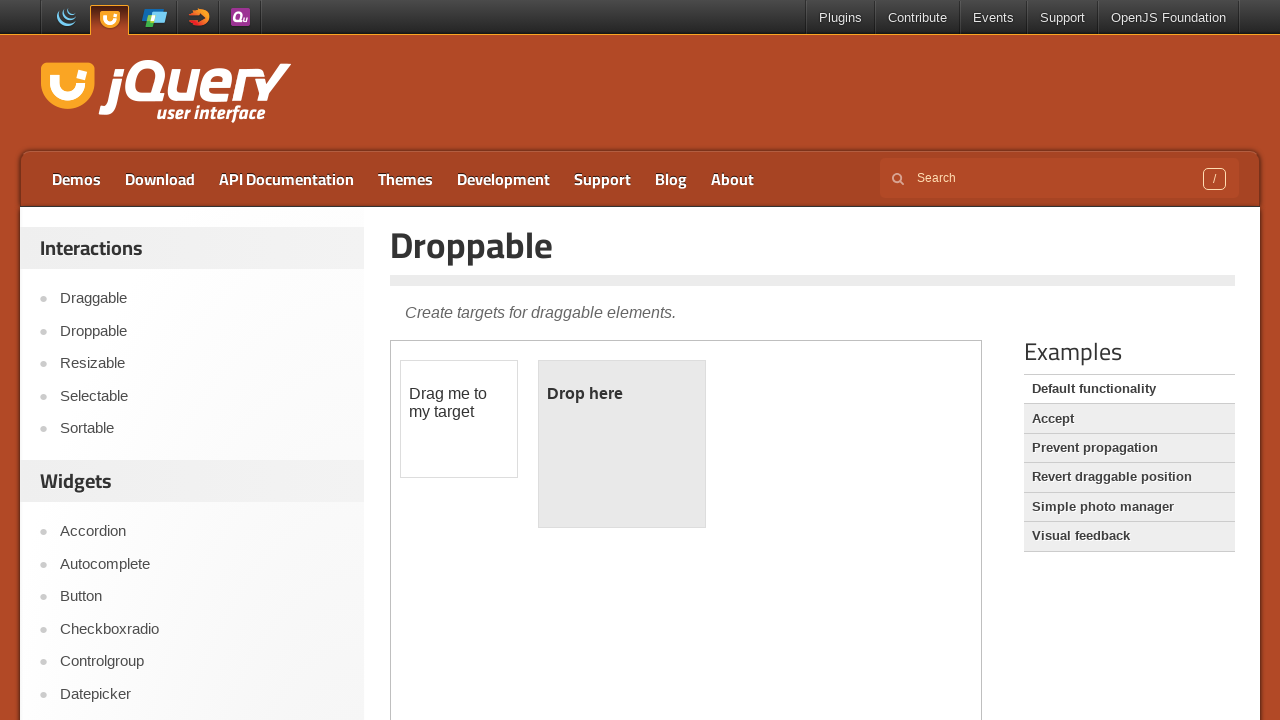

Located the draggable element within the iframe
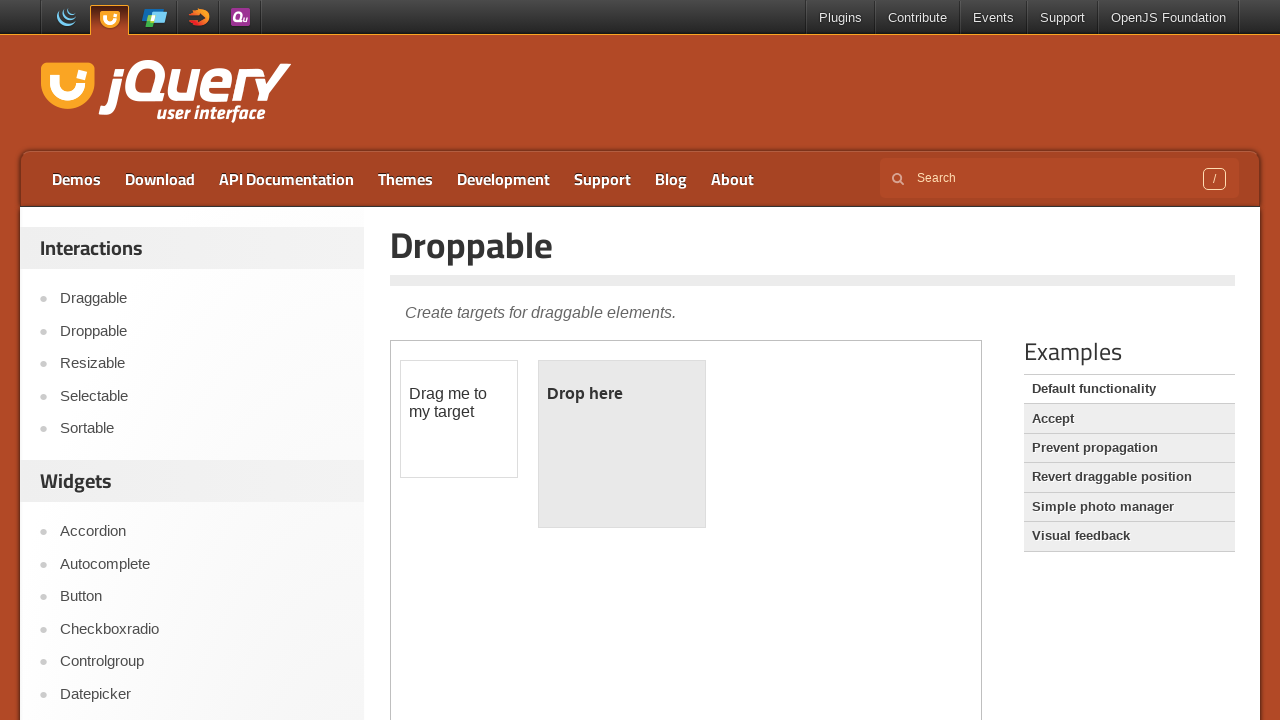

Located the droppable target element within the iframe
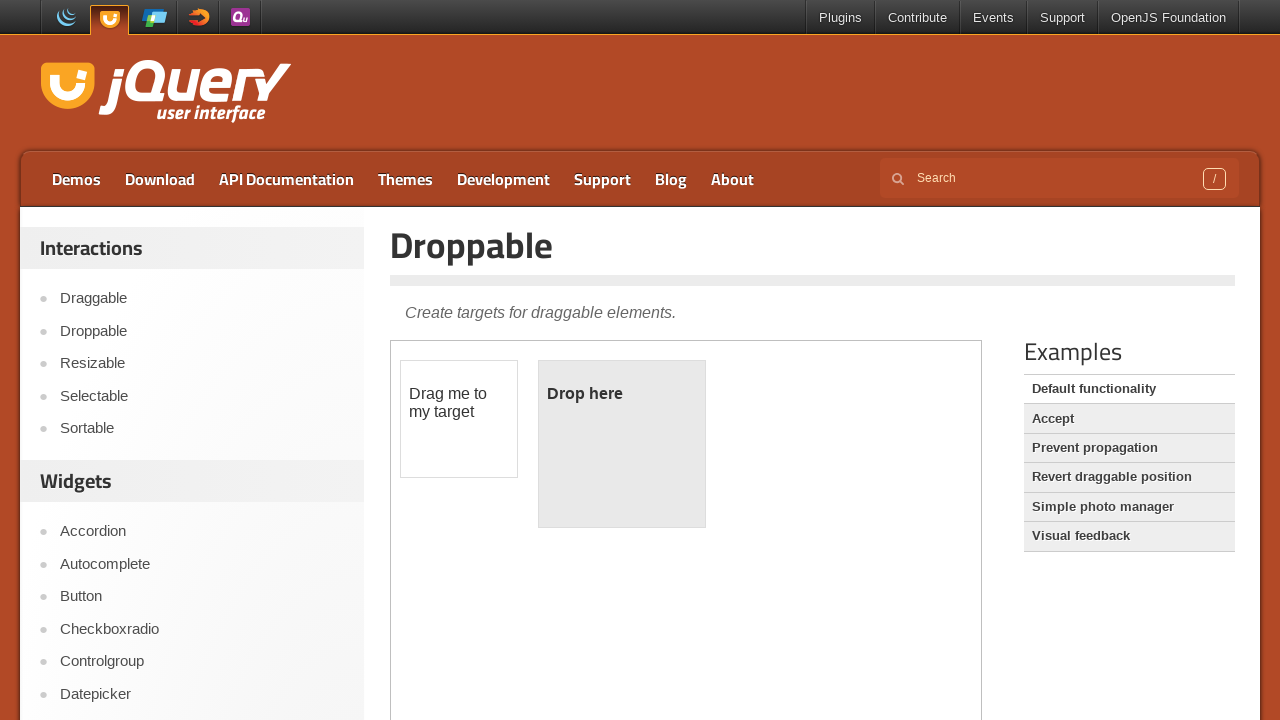

Dragged the element onto the droppable target at (622, 444)
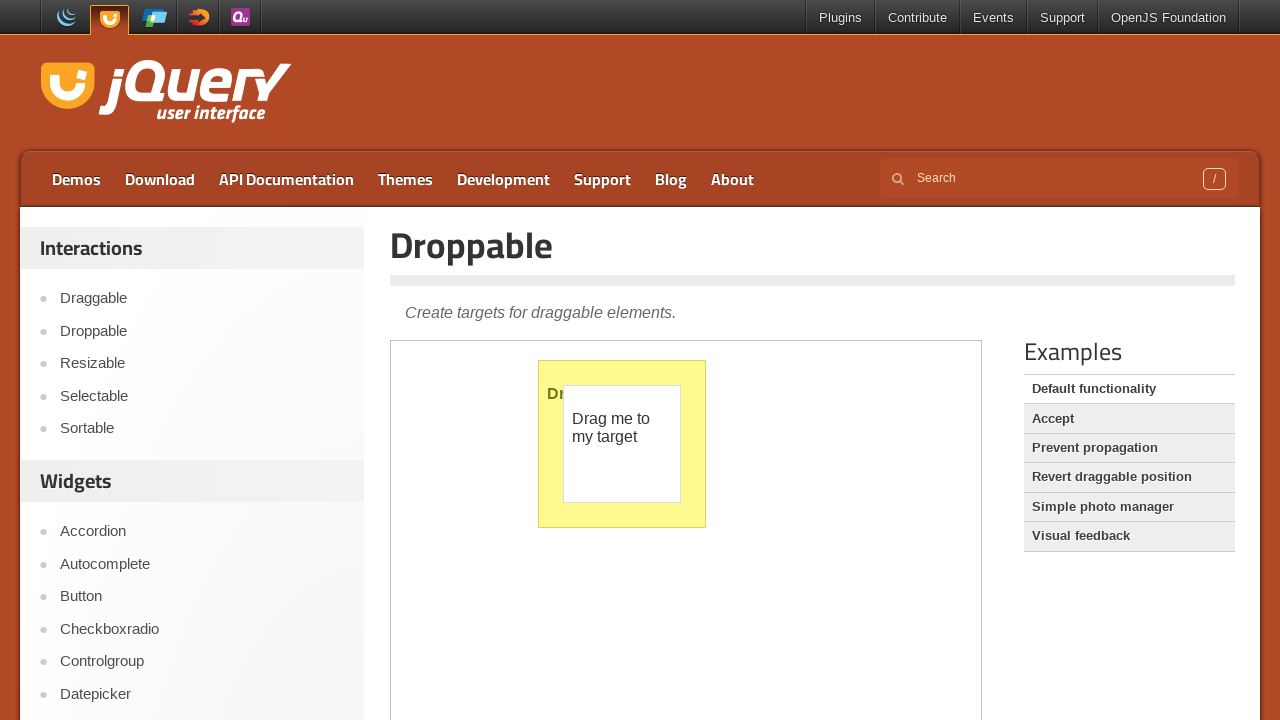

Waited 1 second to observe the drag and drop result
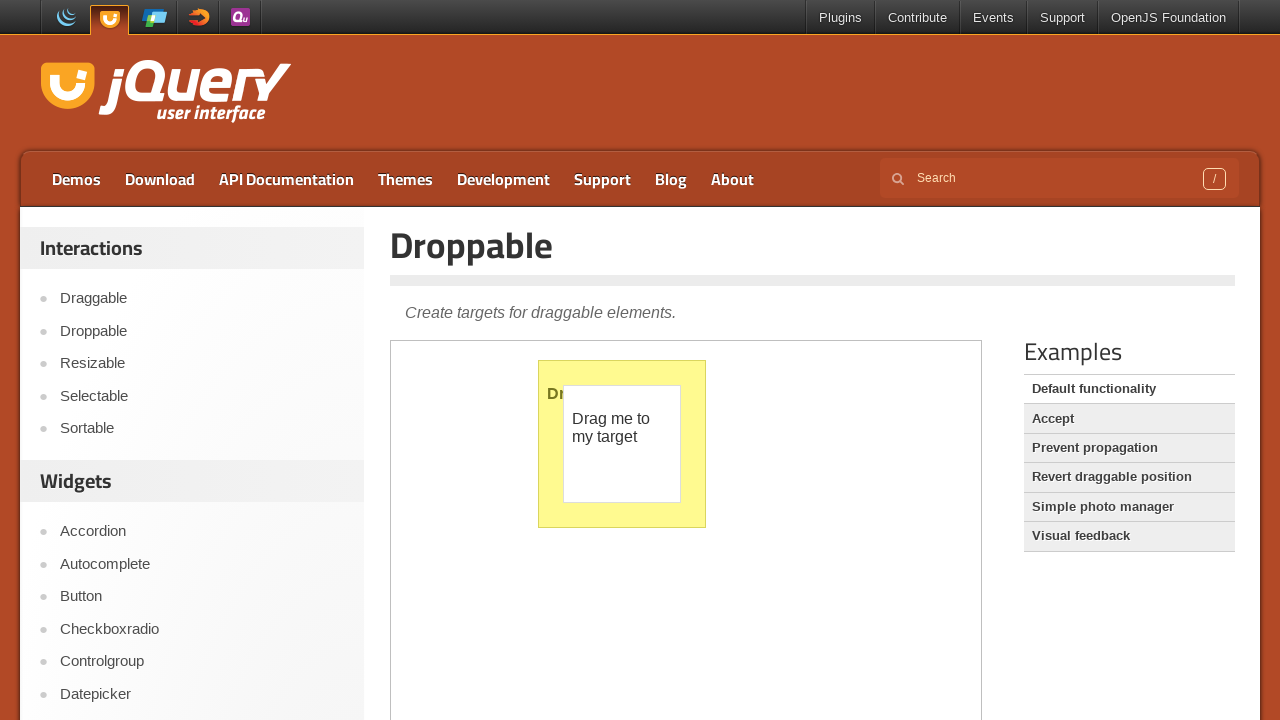

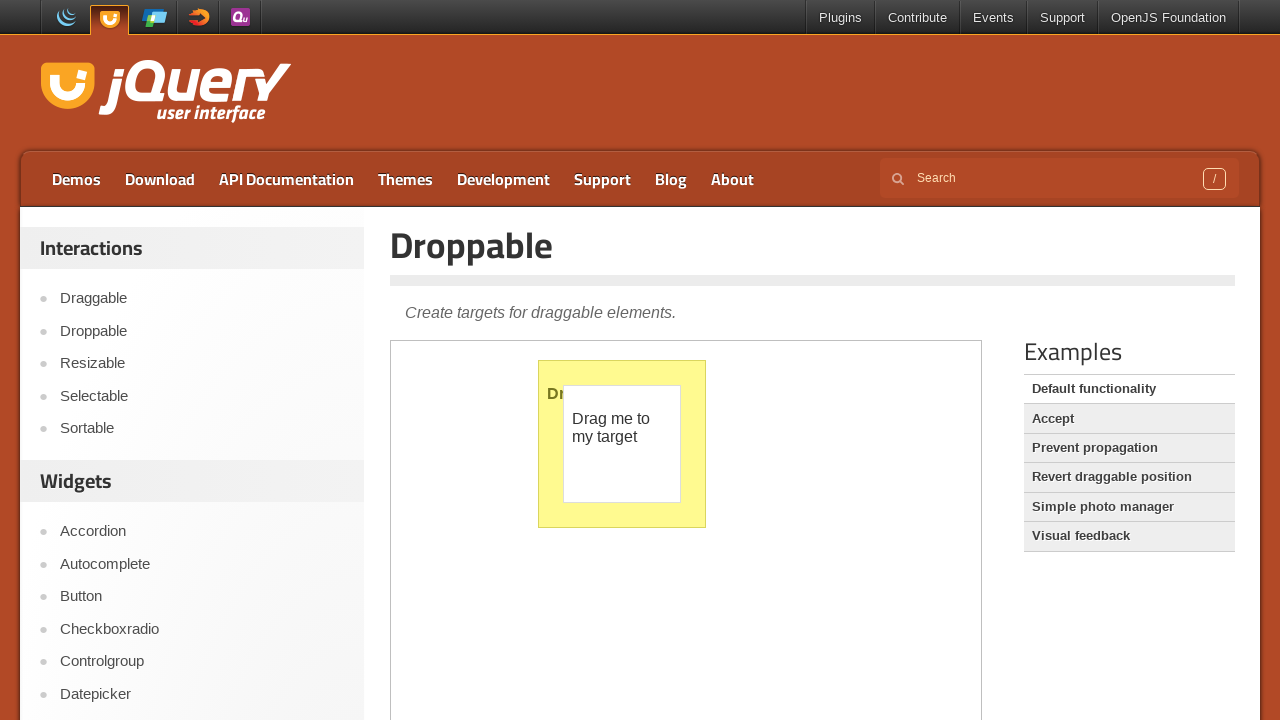